Tests dropdown selection functionality by selecting different country options from a dropdown menu

Starting URL: https://testautomationpractice.blogspot.com/

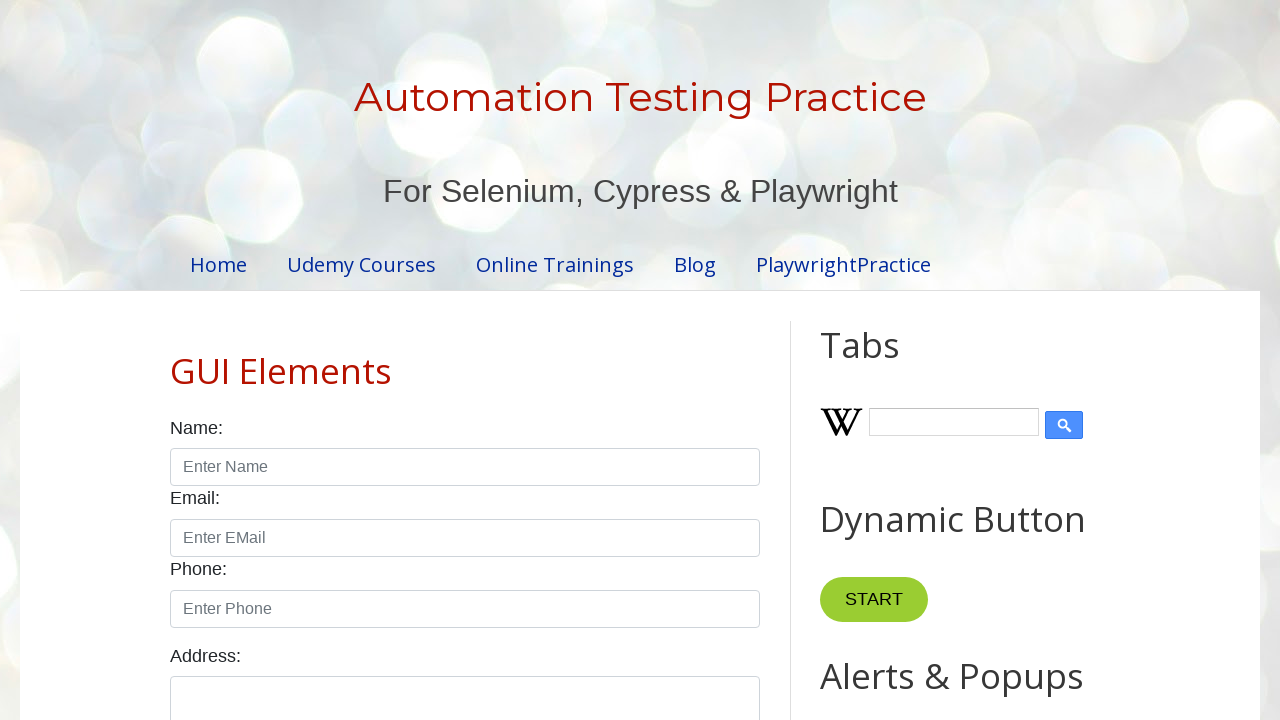

Clicked on country dropdown to open it at (465, 360) on select#country
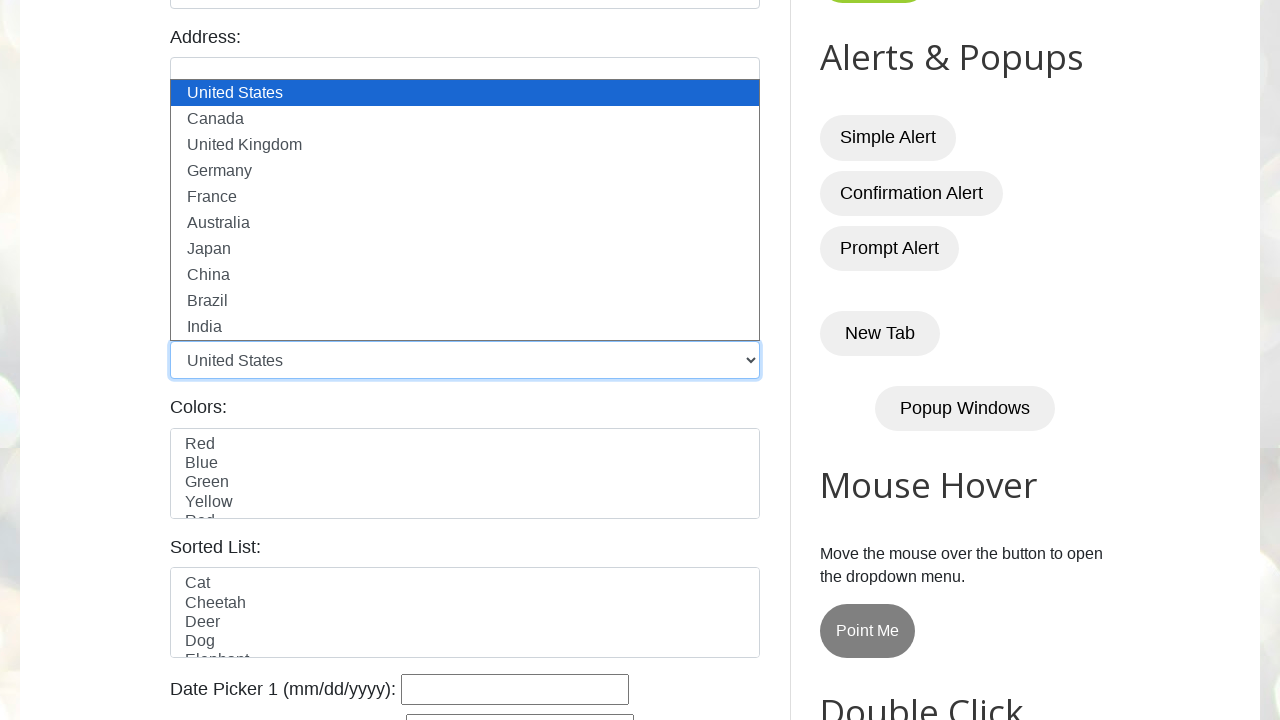

Selected 4th option from country dropdown by index on select#country
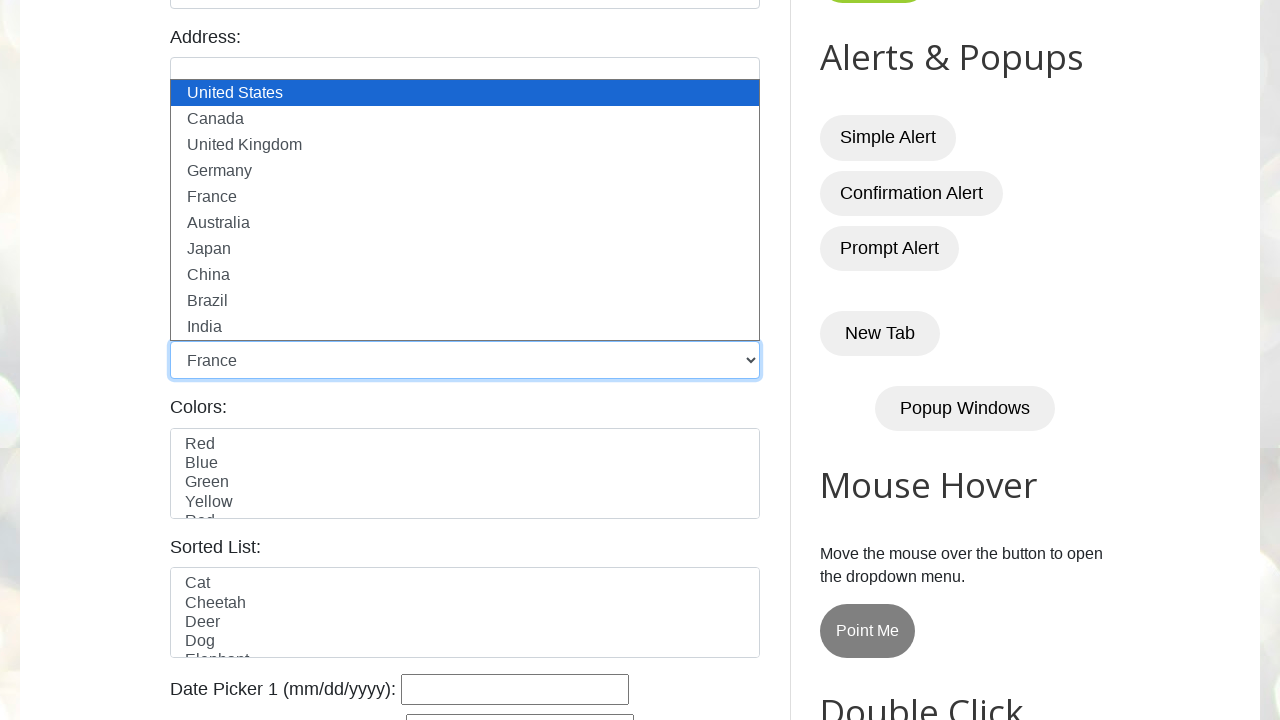

Selected France option from country dropdown by label on select#country
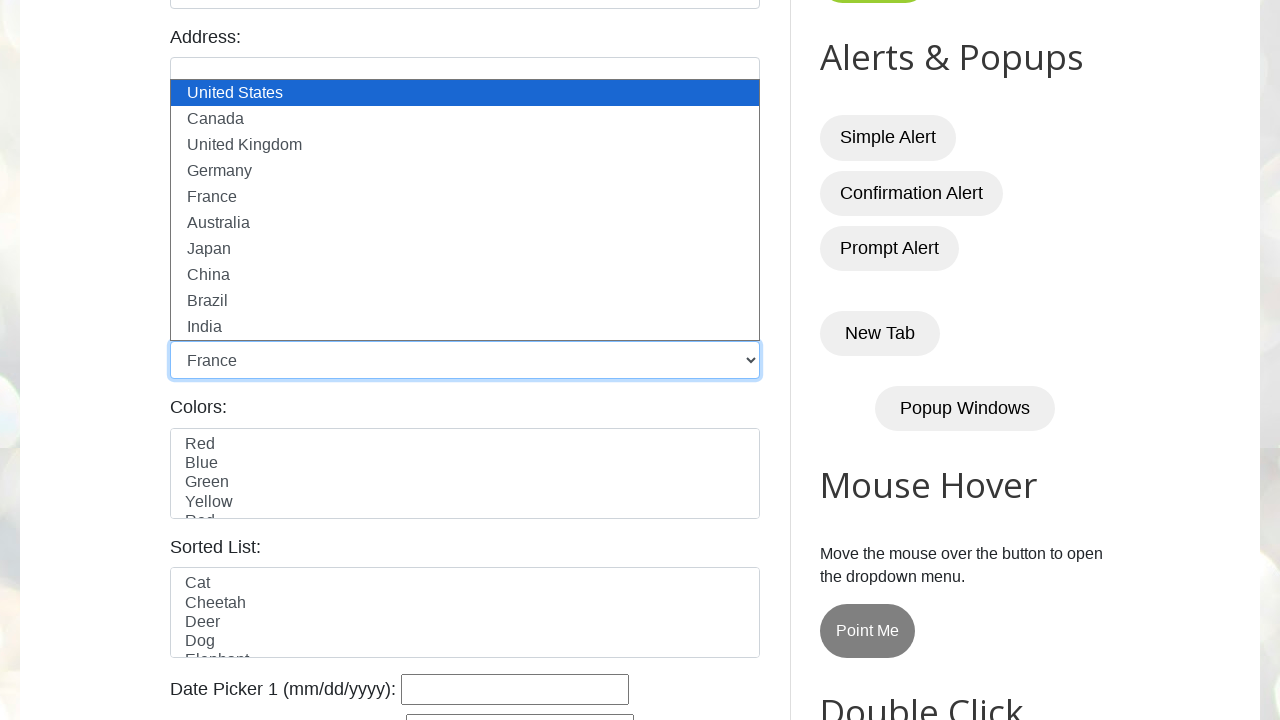

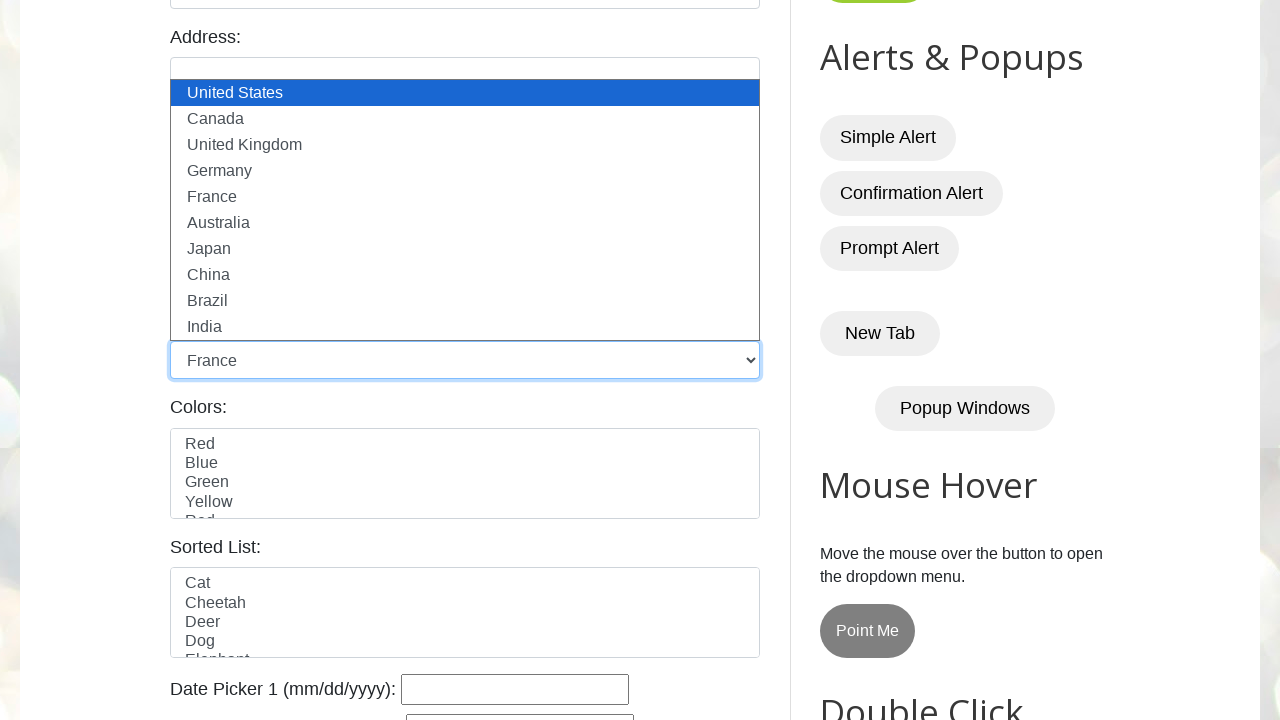